Tests drag and drop functionality by dragging an element from source to target location

Starting URL: https://testpages.eviltester.com/styled/drag-drop-javascript.html

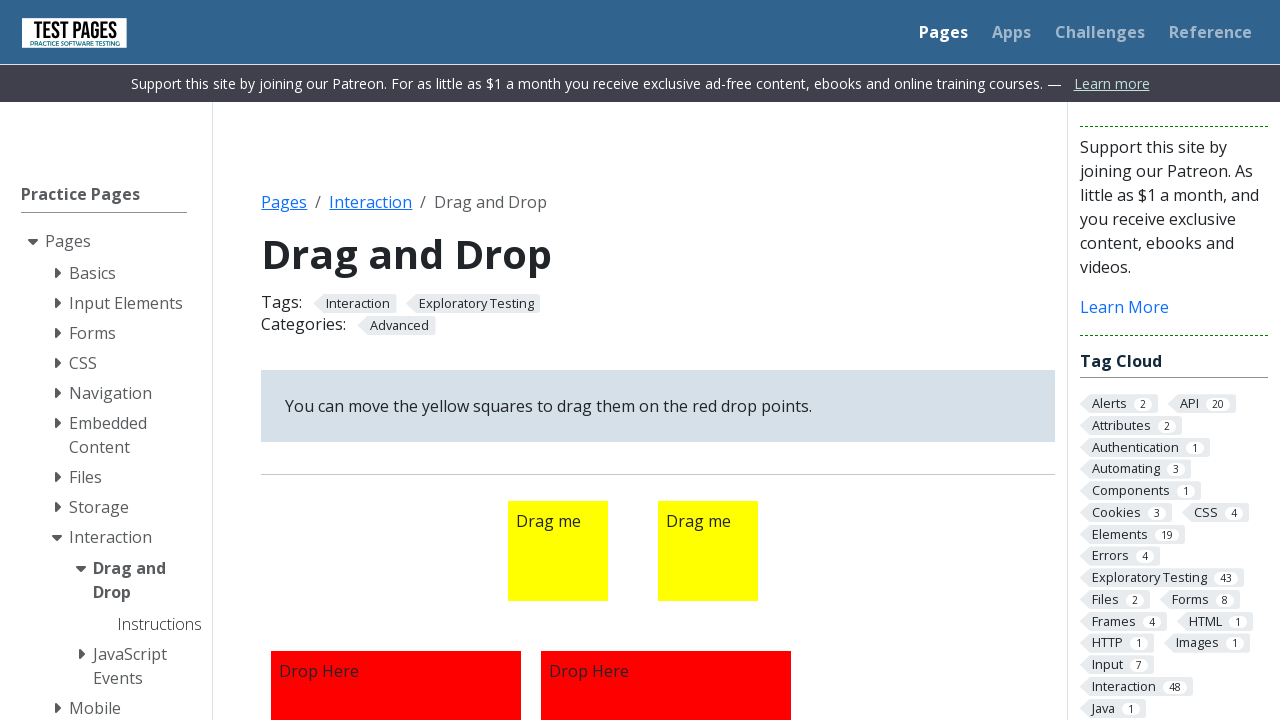

Navigated to drag and drop test page
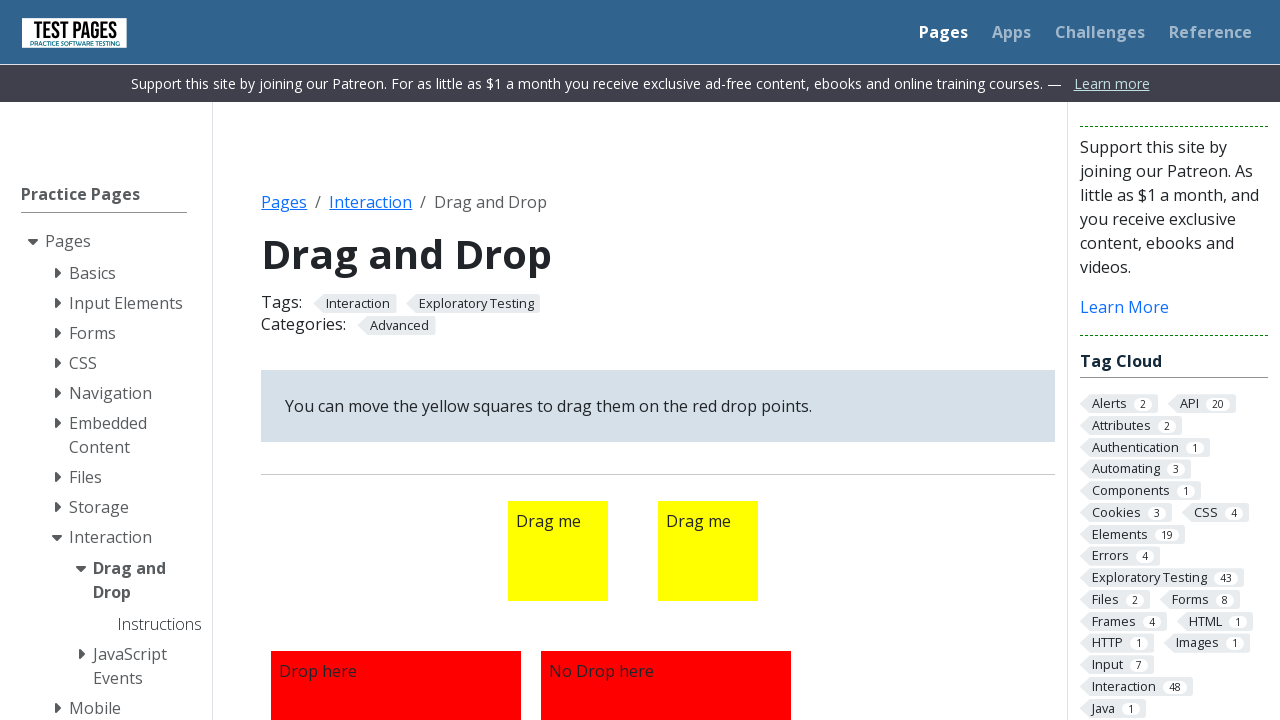

Located draggable element #draggable1
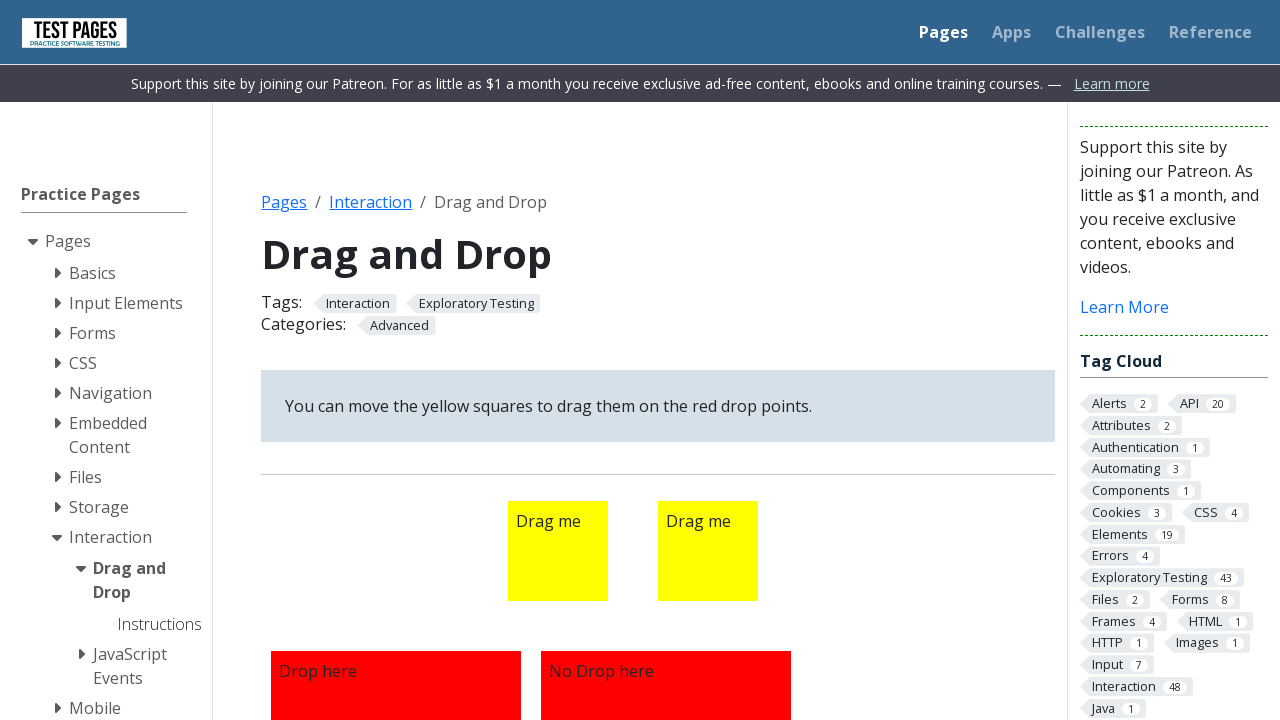

Located droppable target element #droppable1
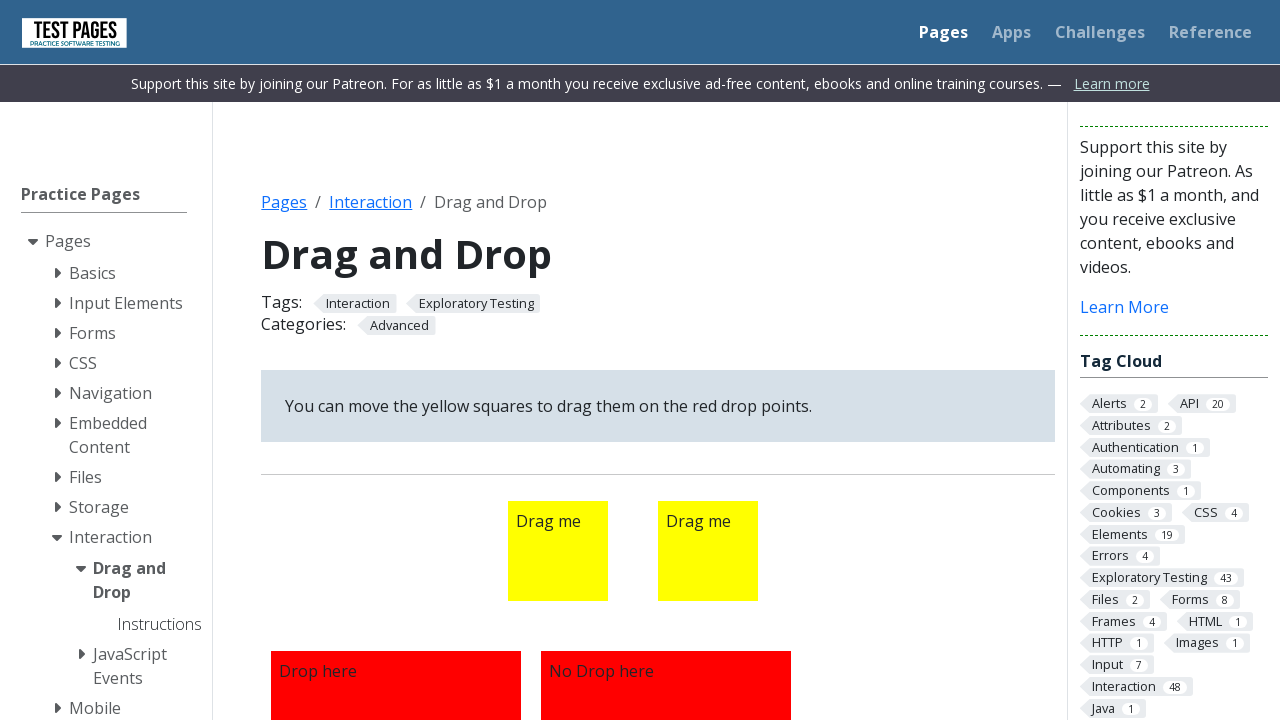

Dragged draggable1 element to droppable1 target at (396, 595)
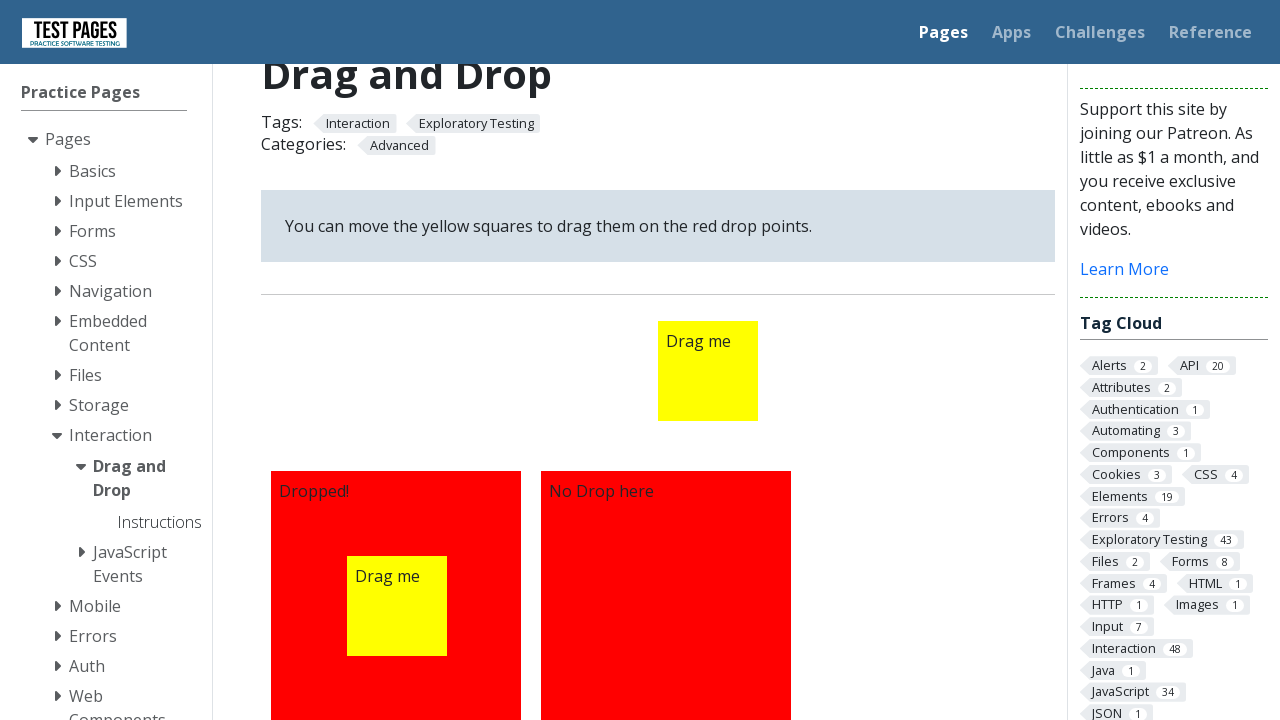

Verified 'Dropped!' confirmation message is visible
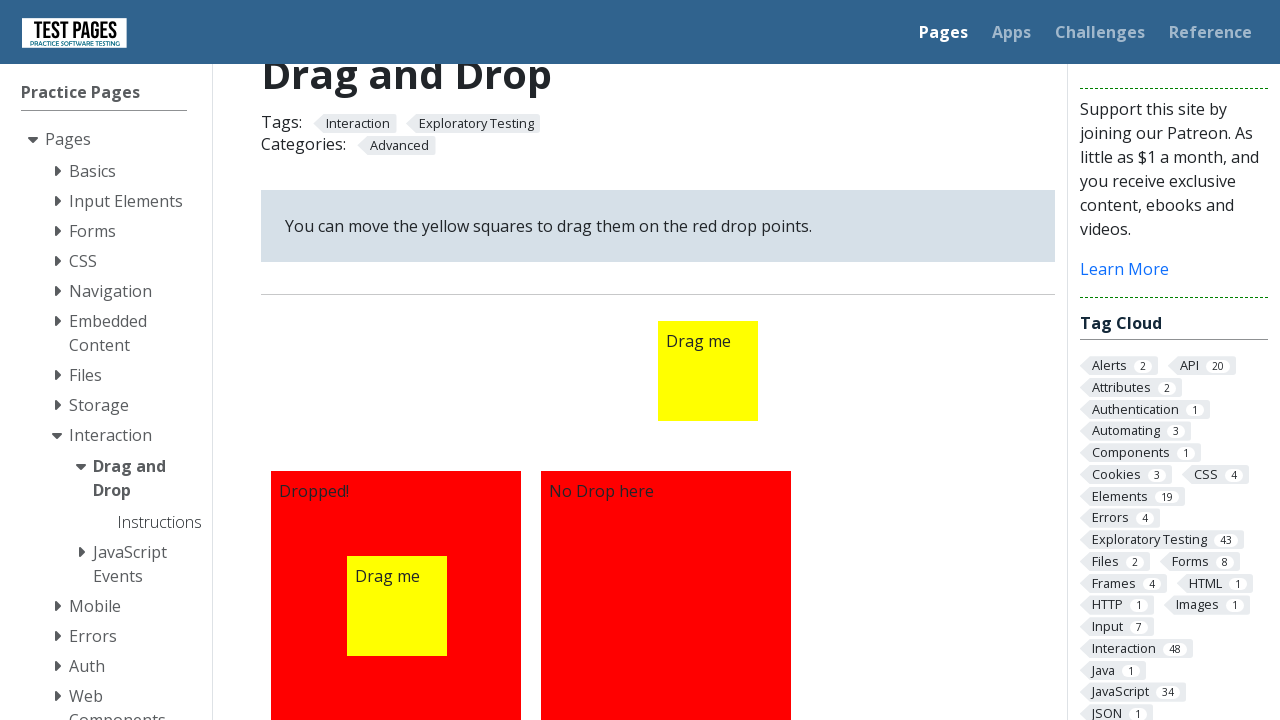

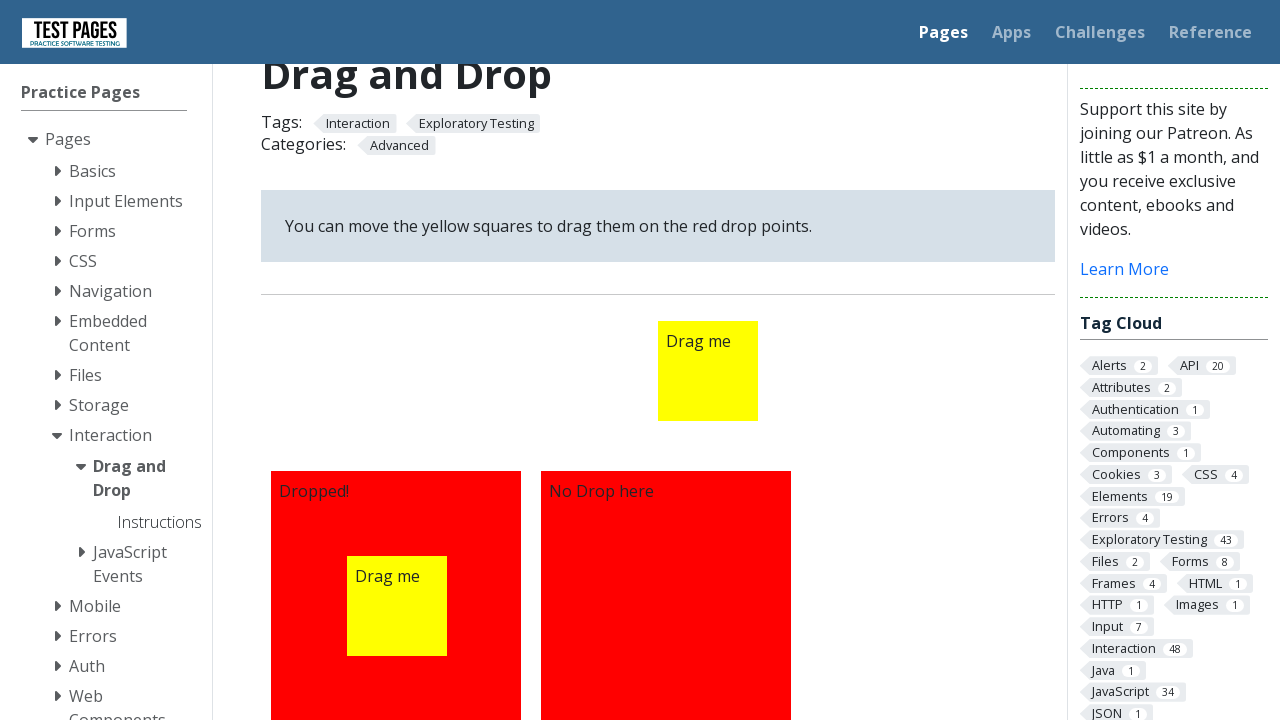